Tests radio button functionality by clicking on the Hockey radio button and verifying it becomes selected

Starting URL: https://practice.cydeo.com/radio_buttons

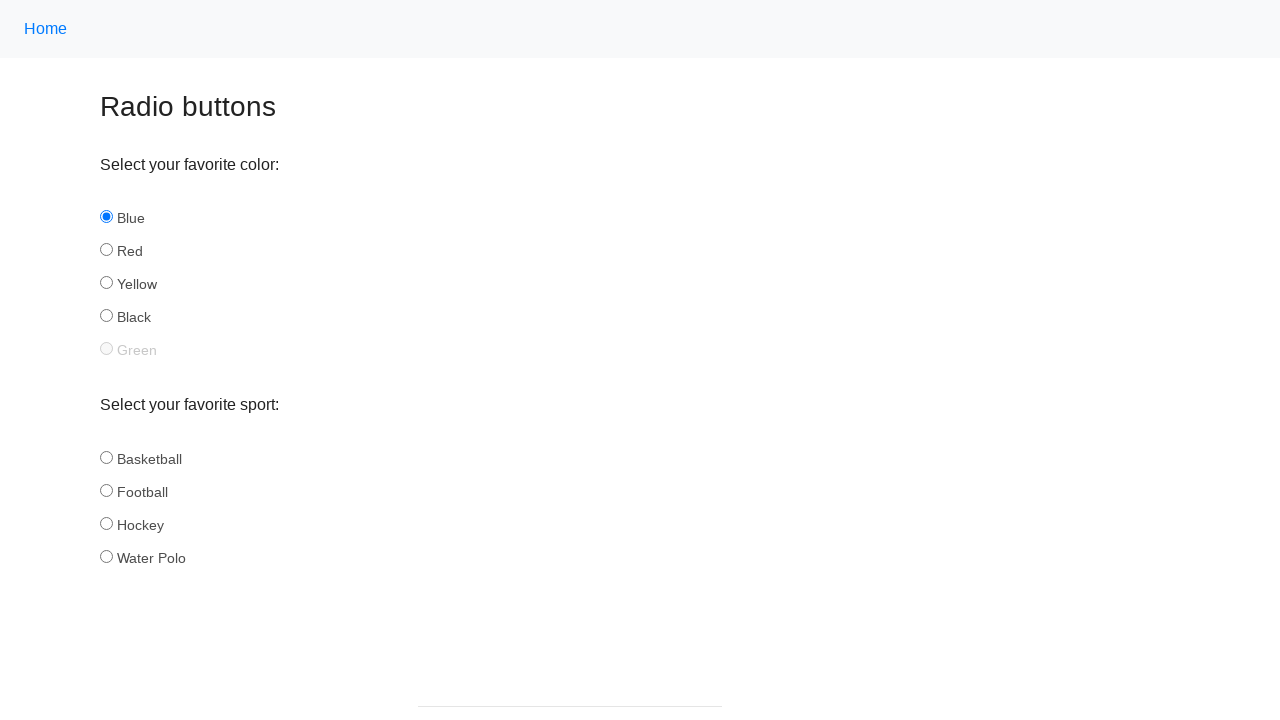

Clicked the Hockey radio button at (106, 523) on input#hockey
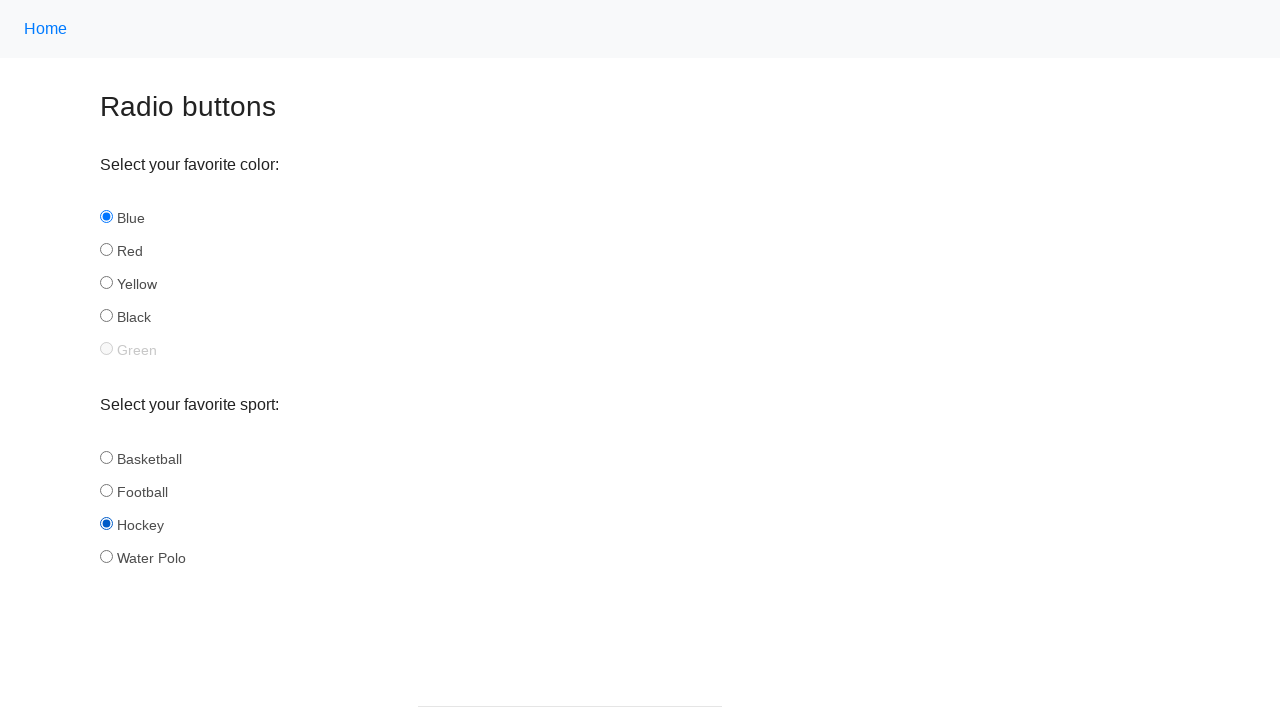

Located the Hockey radio button
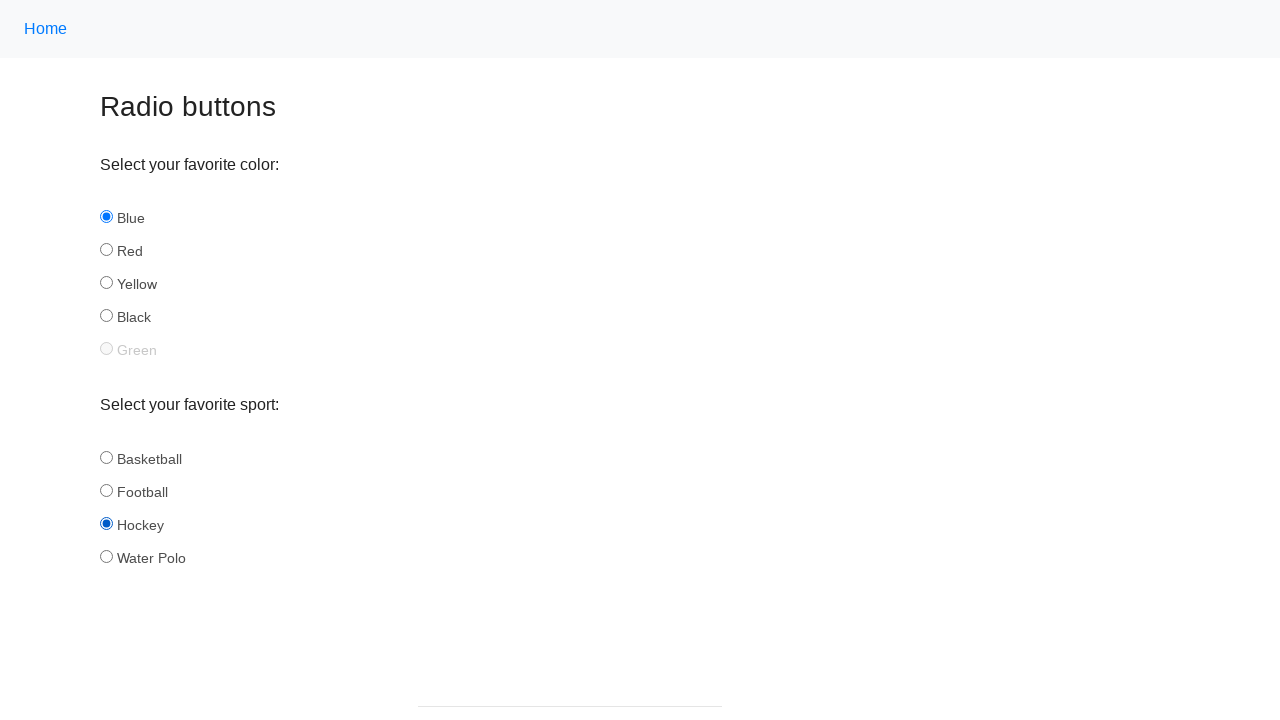

Verified that Hockey radio button is selected
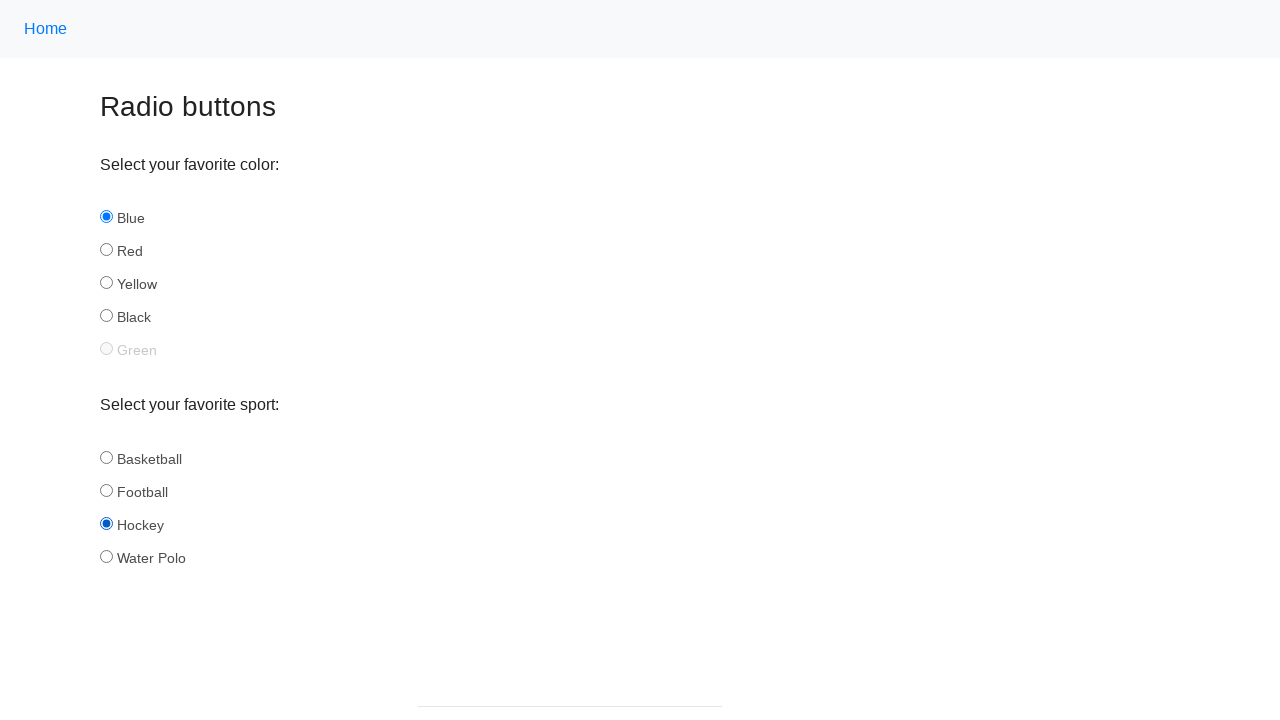

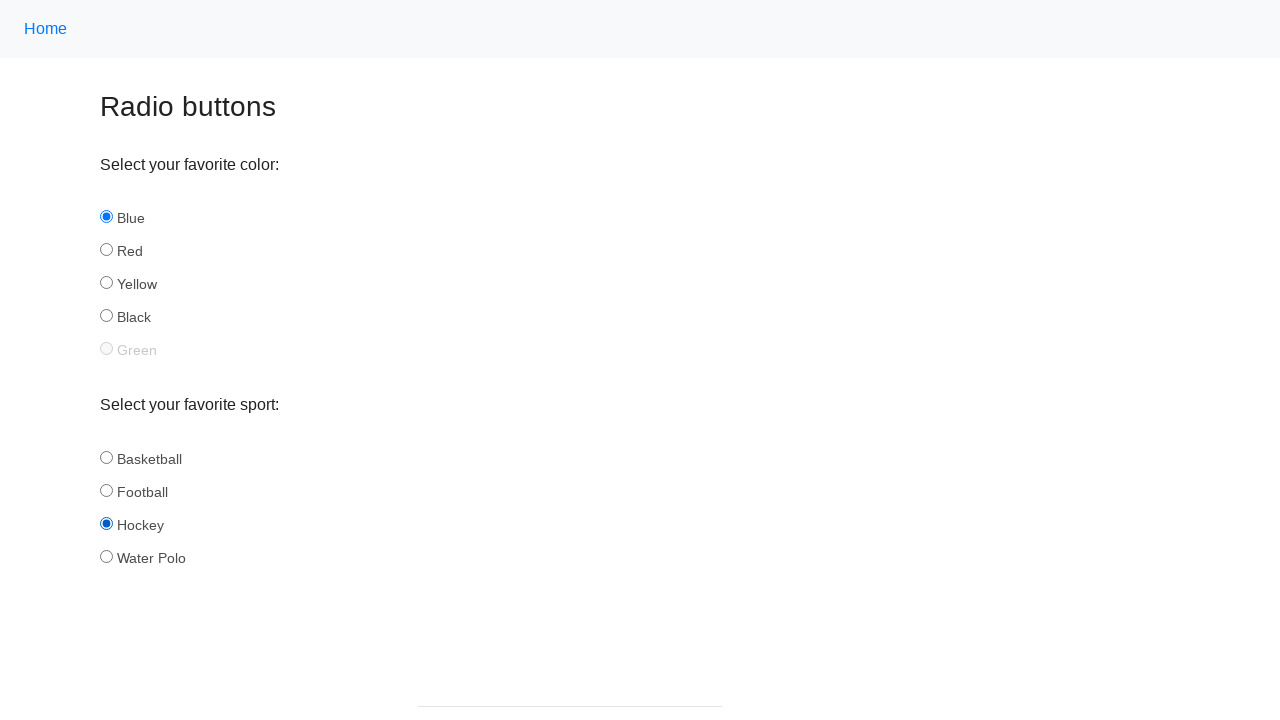